Navigates to the home page and verifies the header and description text are displayed correctly

Starting URL: https://kristinek.github.io/site

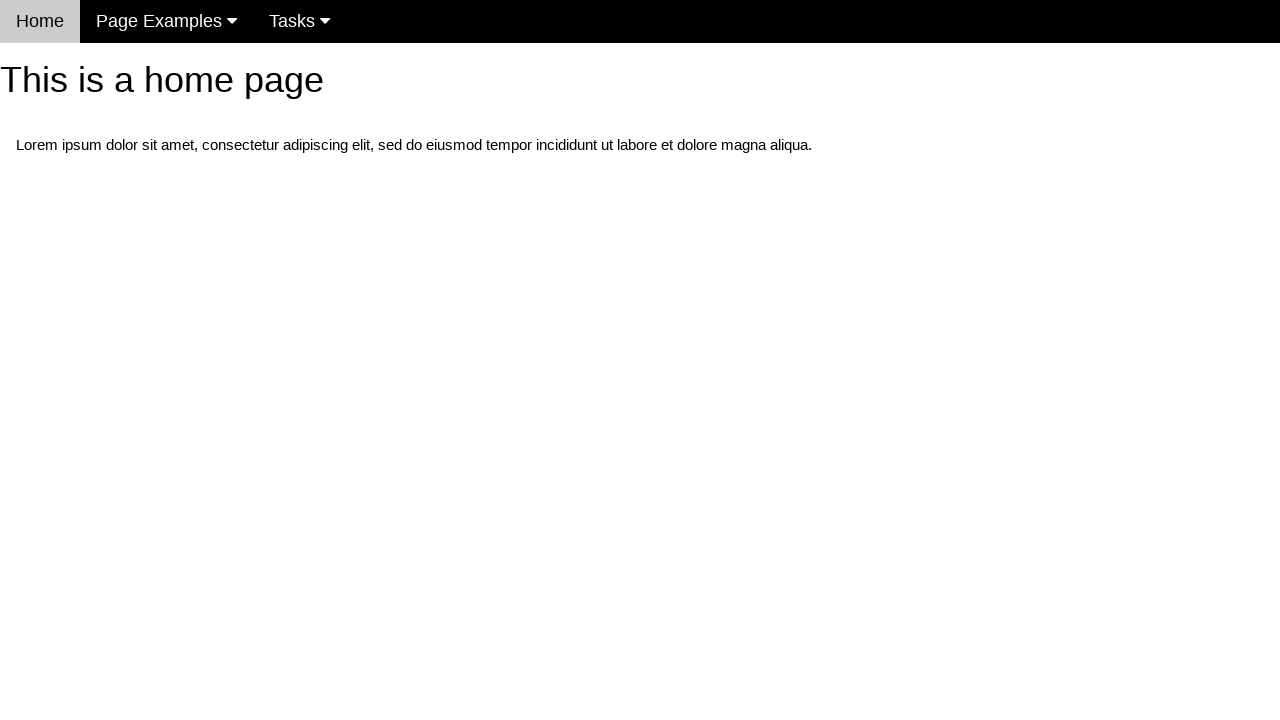

Navigated to home page at https://kristinek.github.io/site
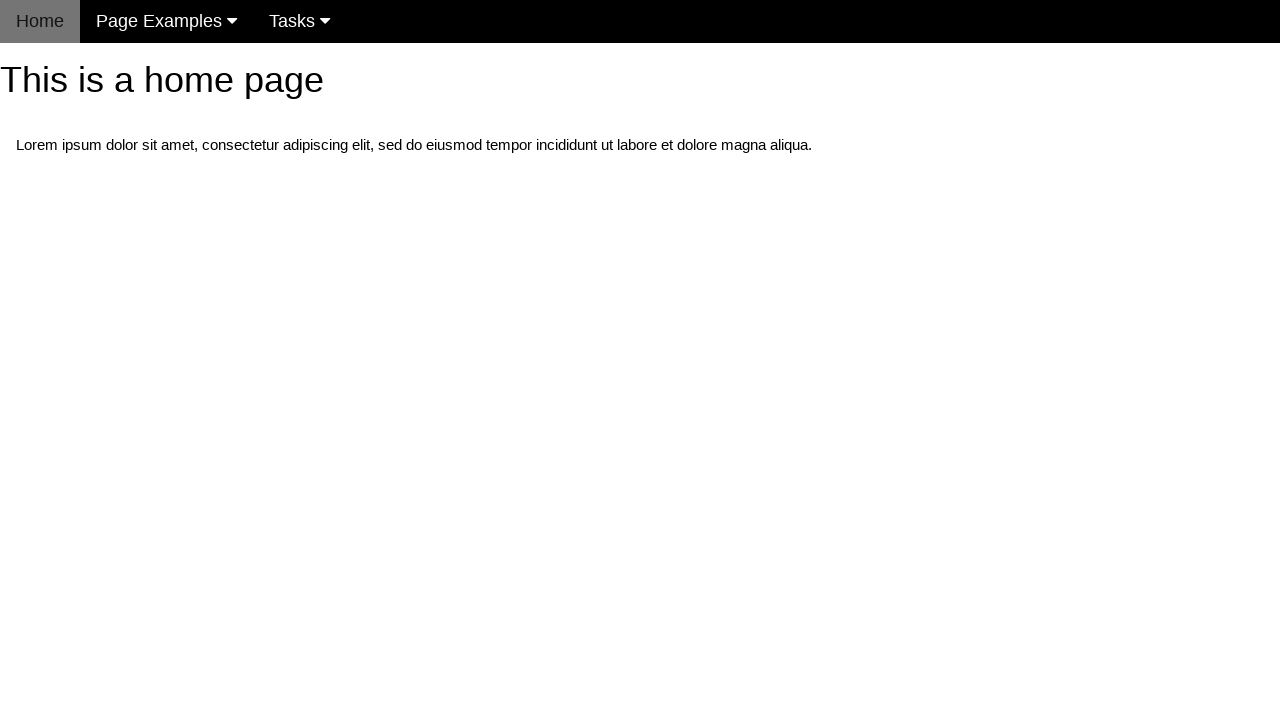

Located h1 header element
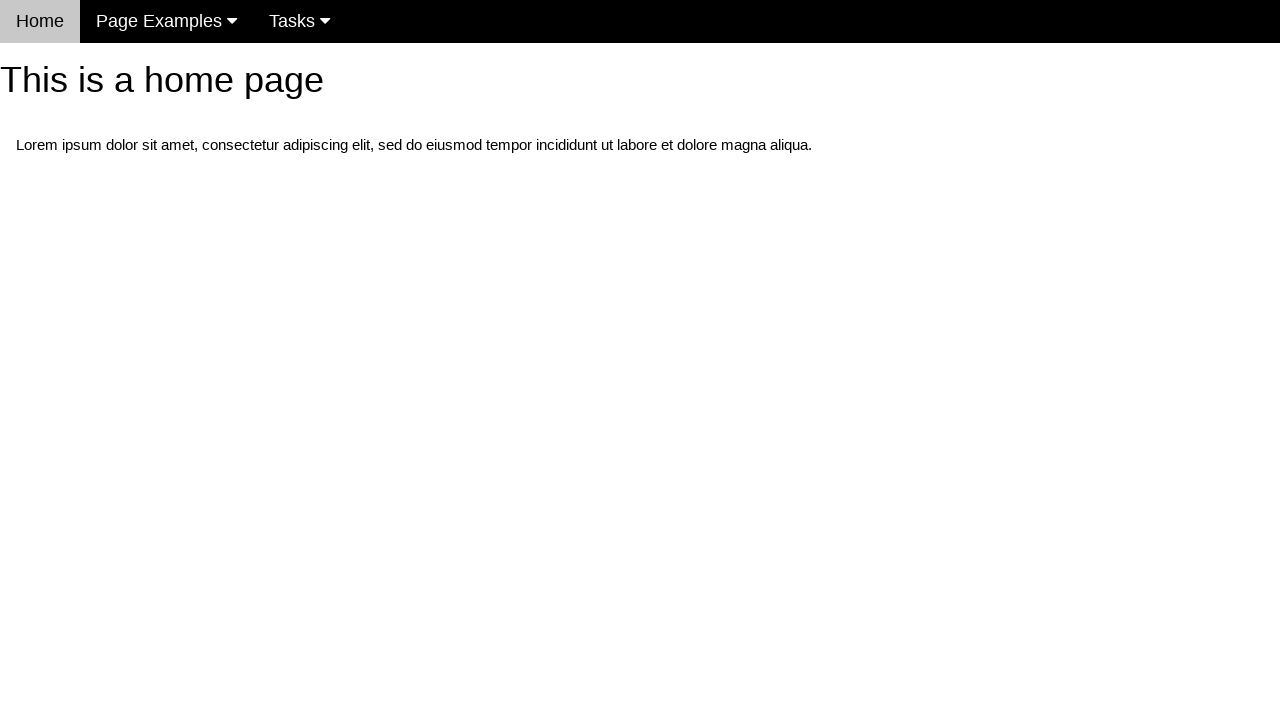

Waited for h1 header to be visible
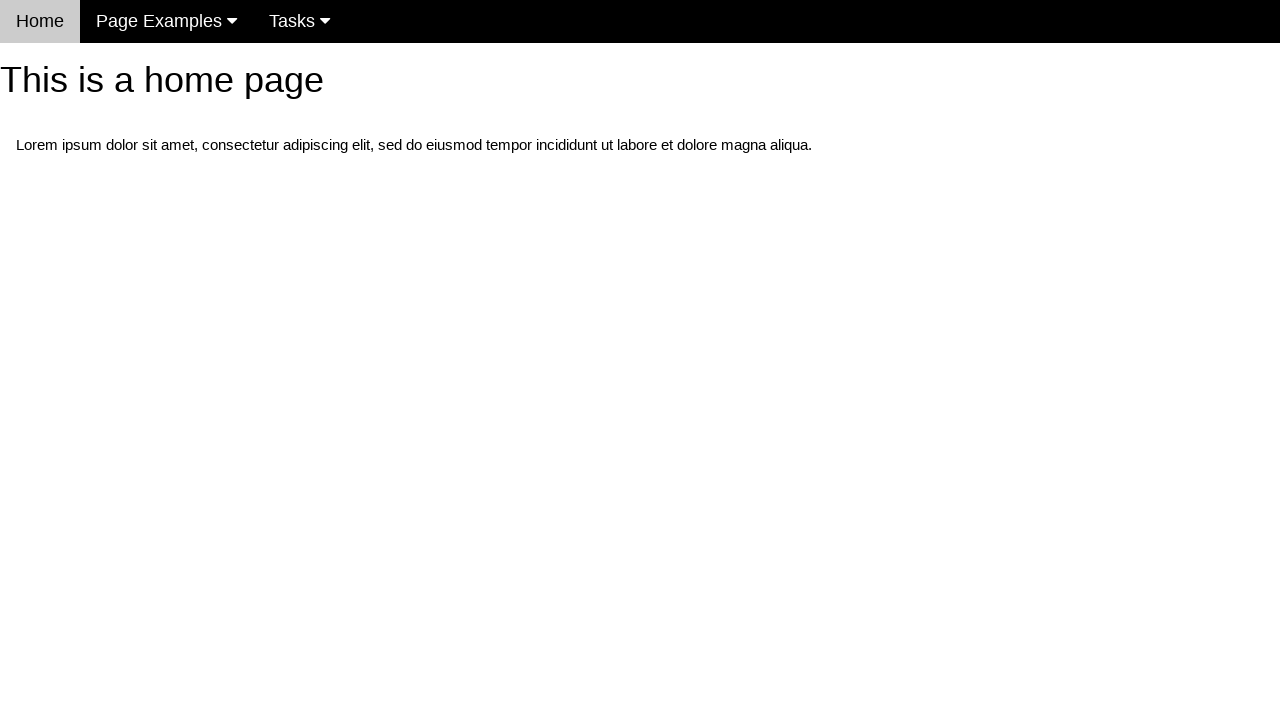

Verified h1 header text equals 'This is a home page'
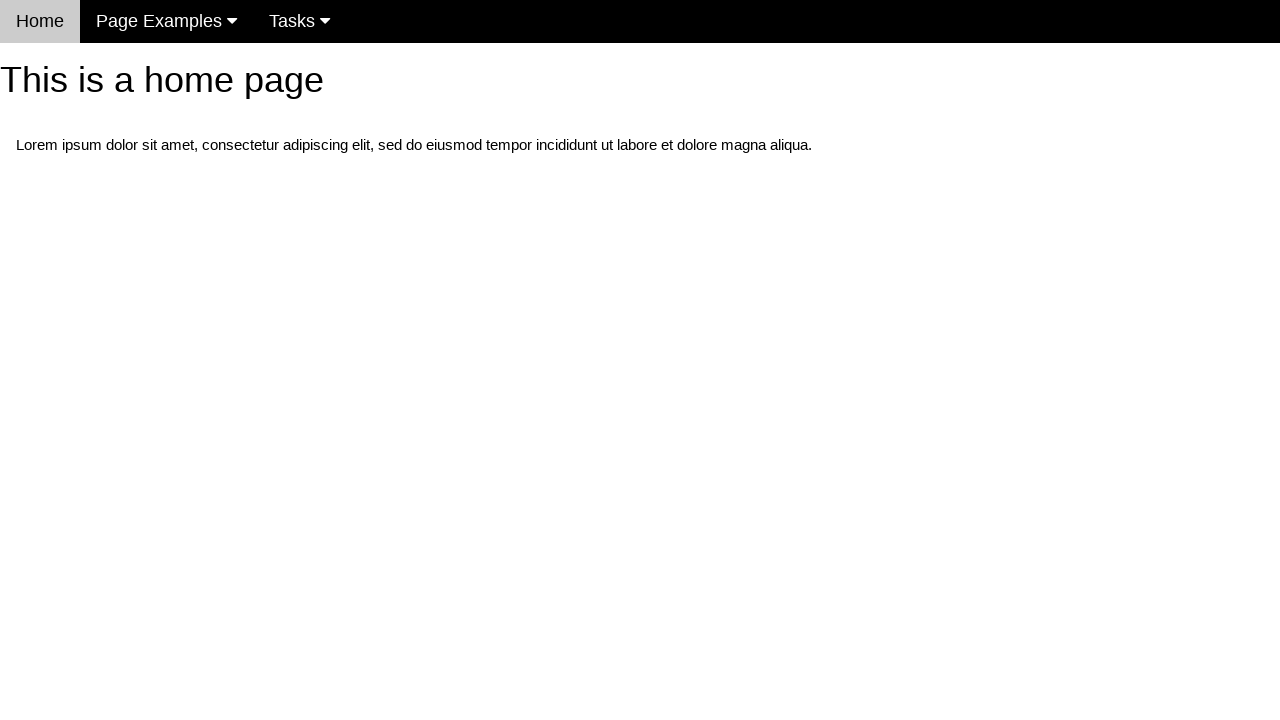

Located first paragraph element
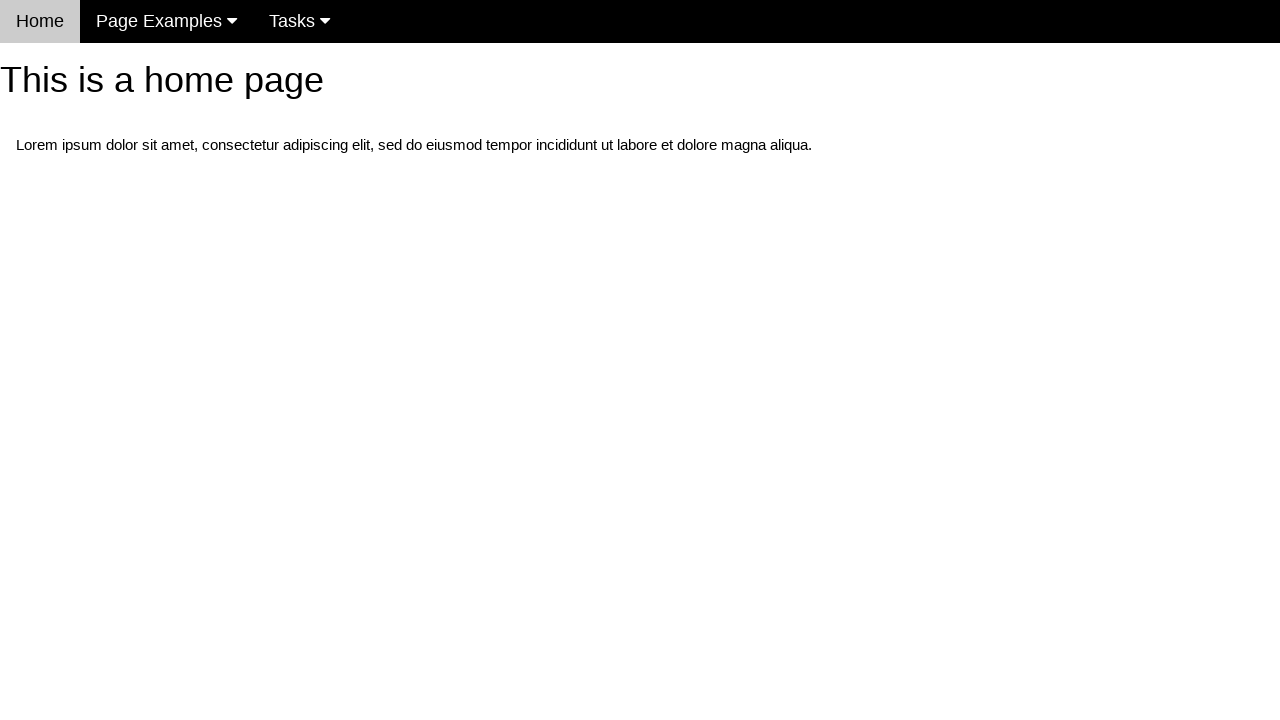

Verified description text contains 'Lorem ipsum dolor sit amet'
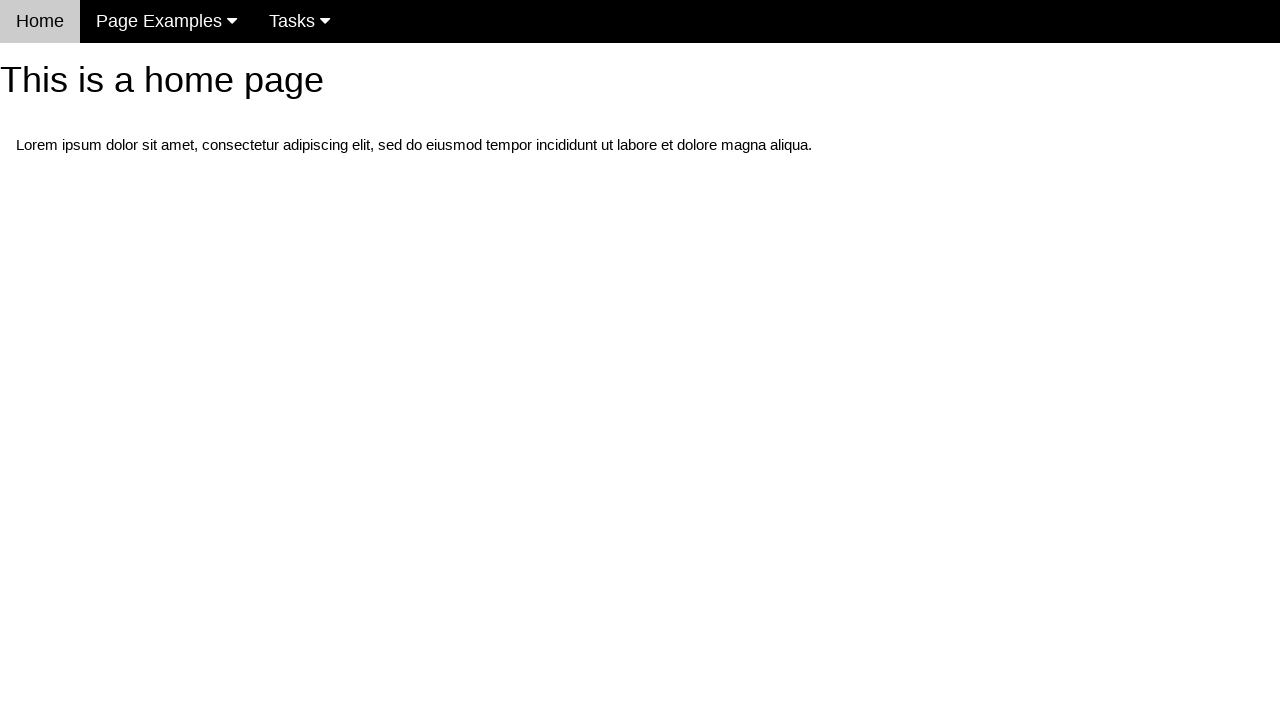

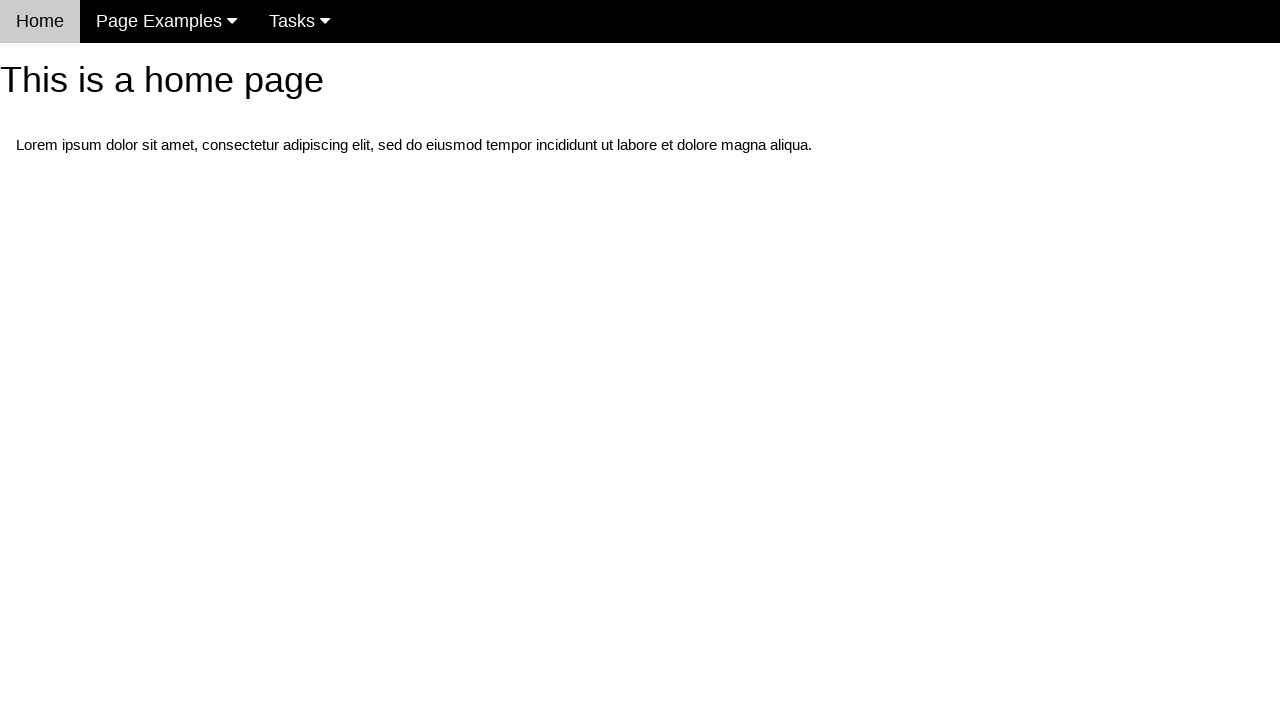